Tests AJAX functionality by clicking a button and waiting for dynamic content to load, then verifying the content is visible

Starting URL: http://uitestingplayground.com/ajax

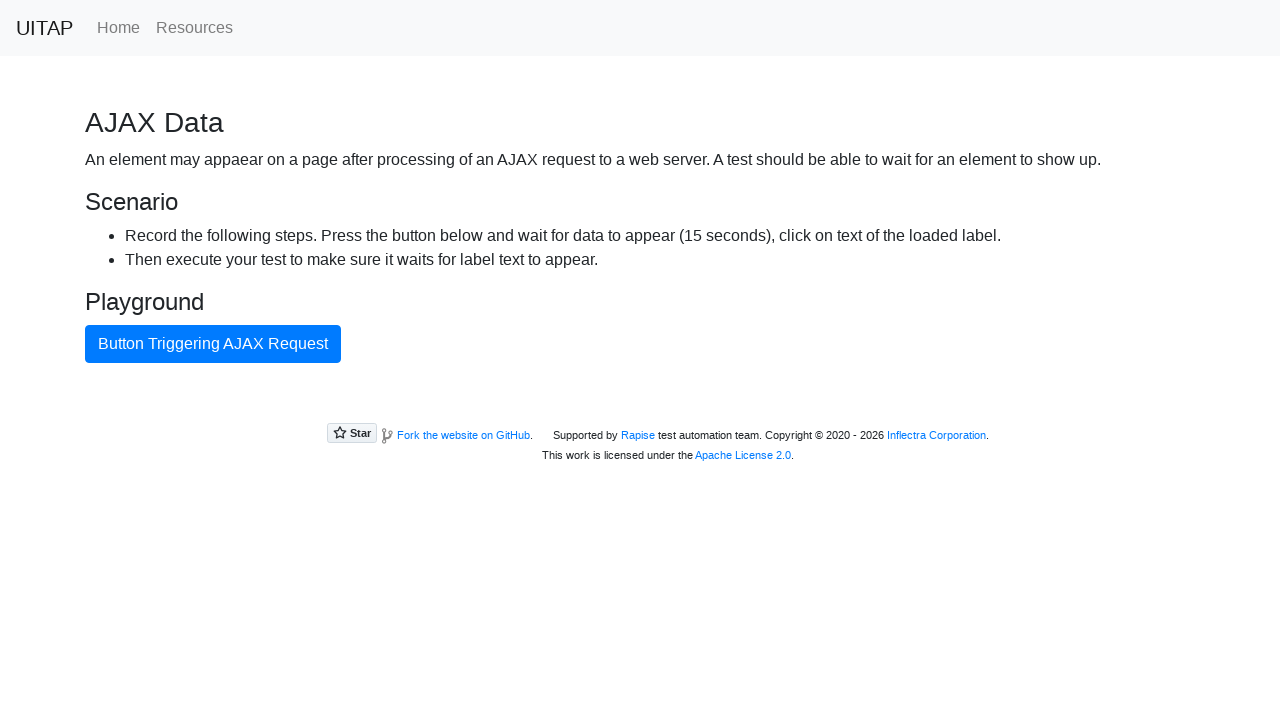

Clicked the AJAX button to trigger dynamic content load at (213, 344) on #ajaxButton
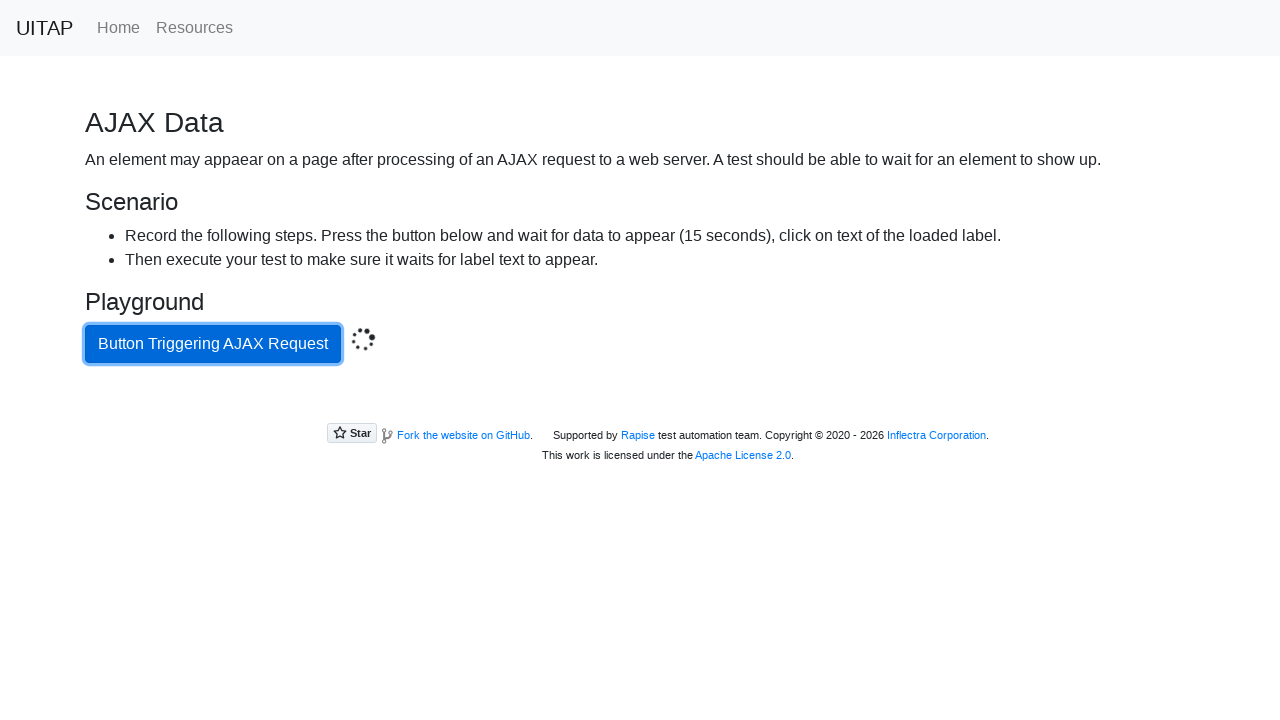

AJAX content loaded and became visible
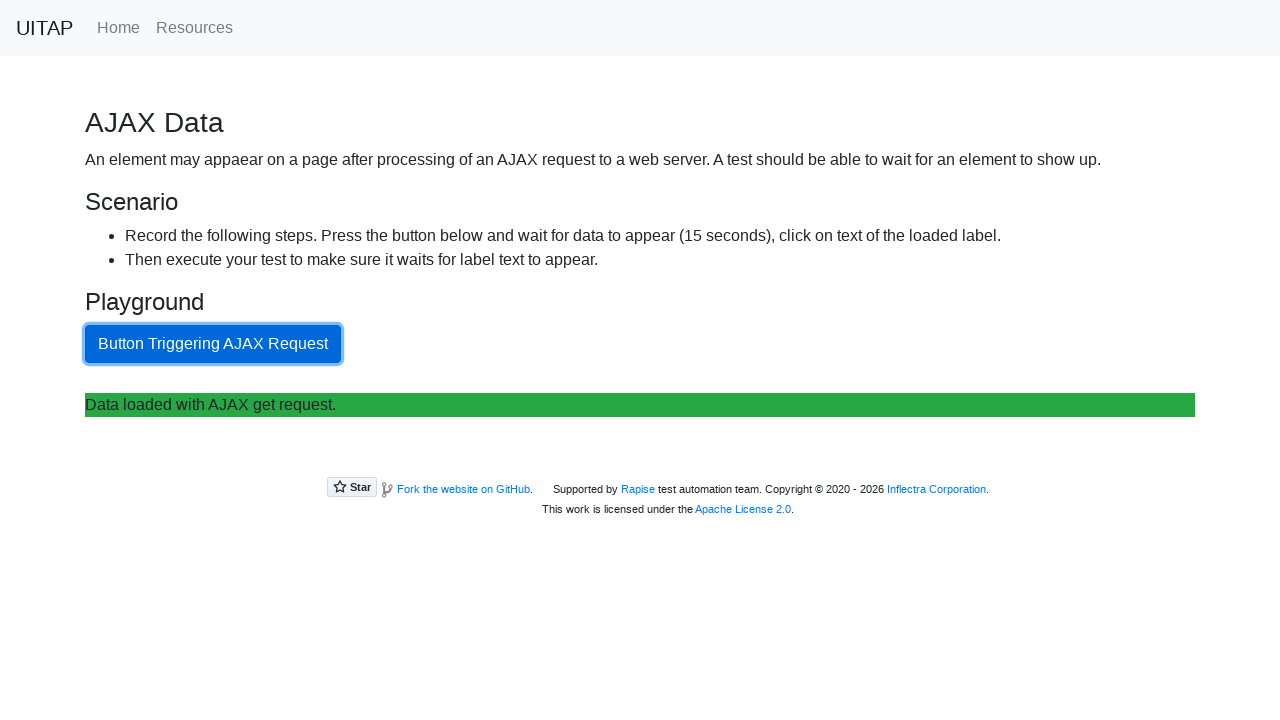

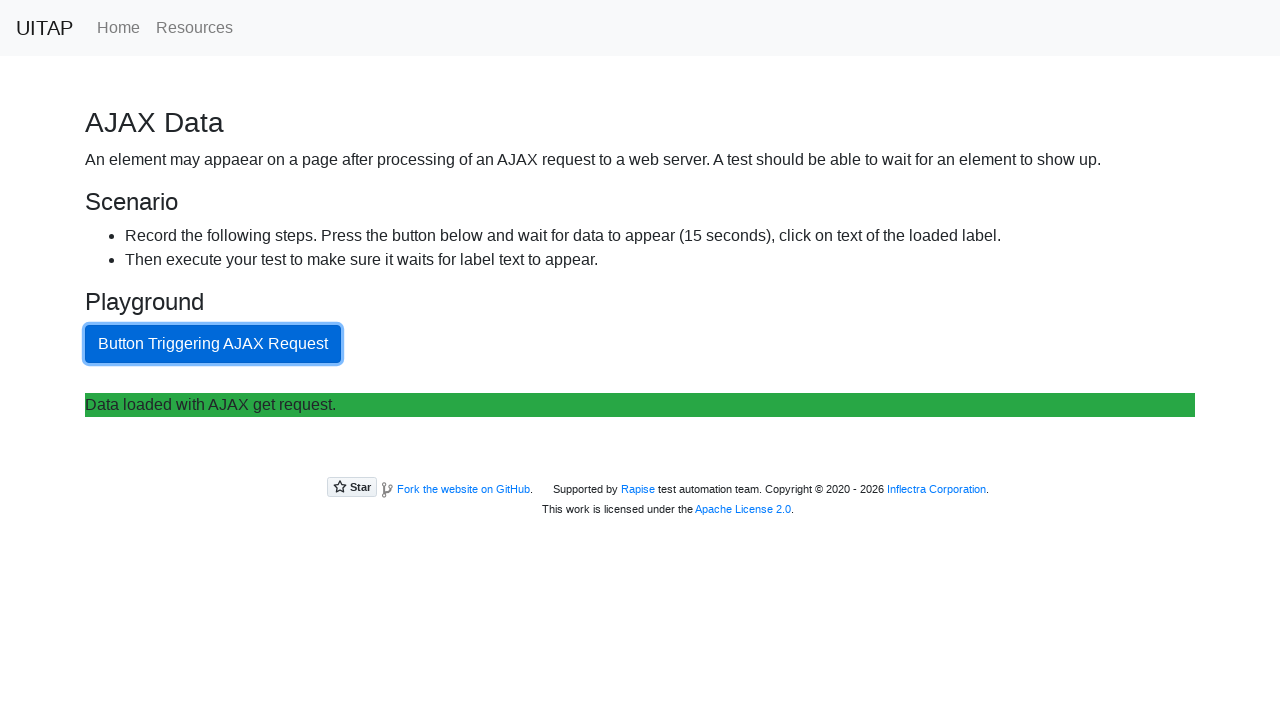